Tests the Python.org search functionality using a unittest-style test by entering "selenium" in the search box and submitting

Starting URL: http://www.python.org

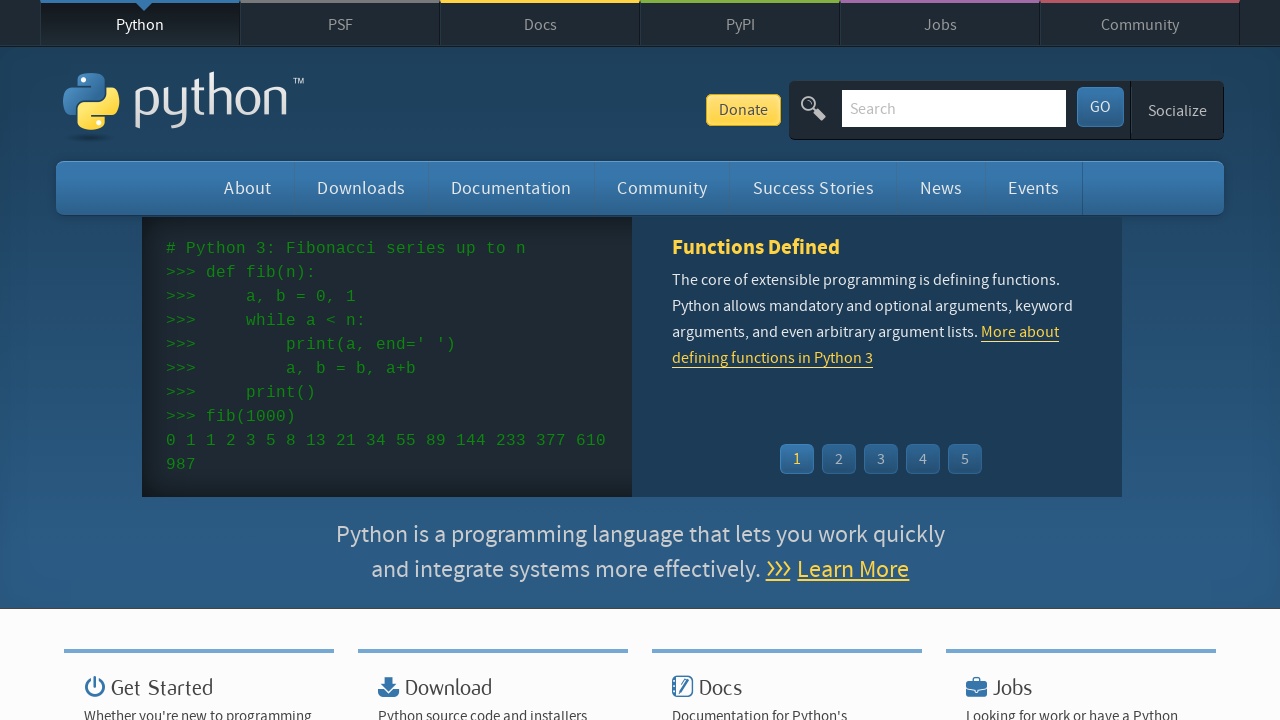

Filled search box with 'selenium' on input[name='q']
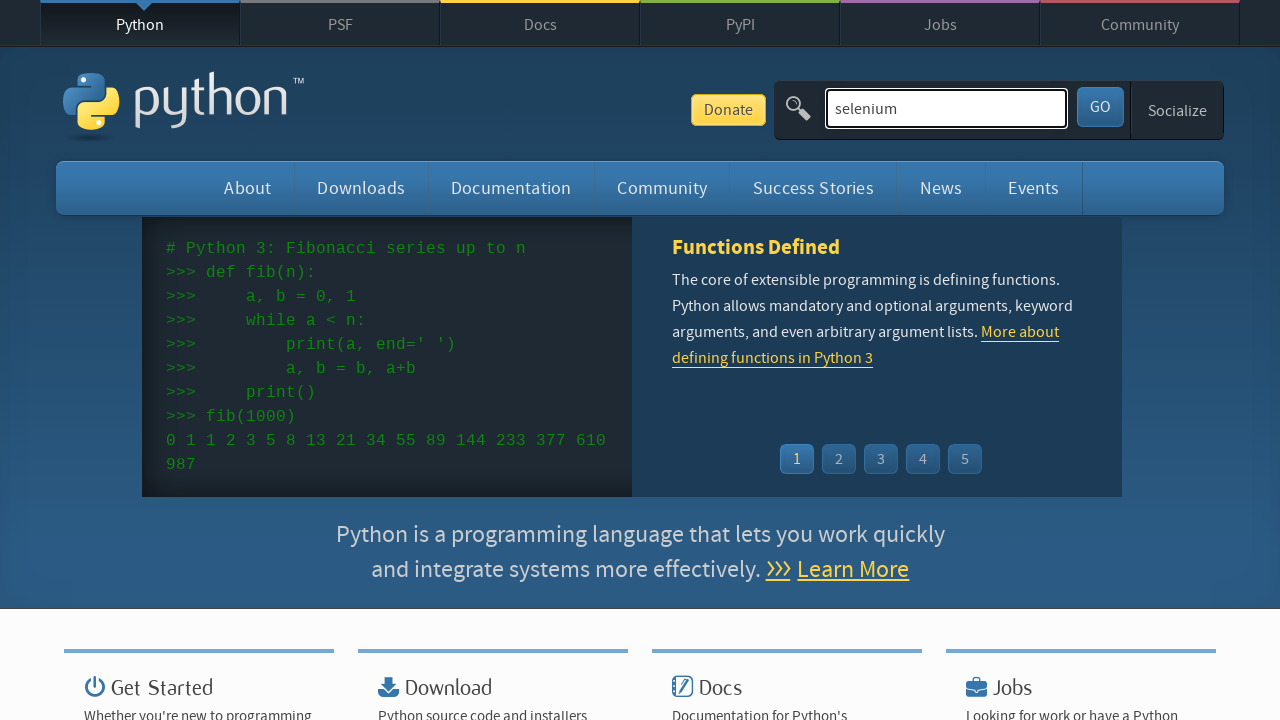

Pressed Enter to submit search for 'selenium' on input[name='q']
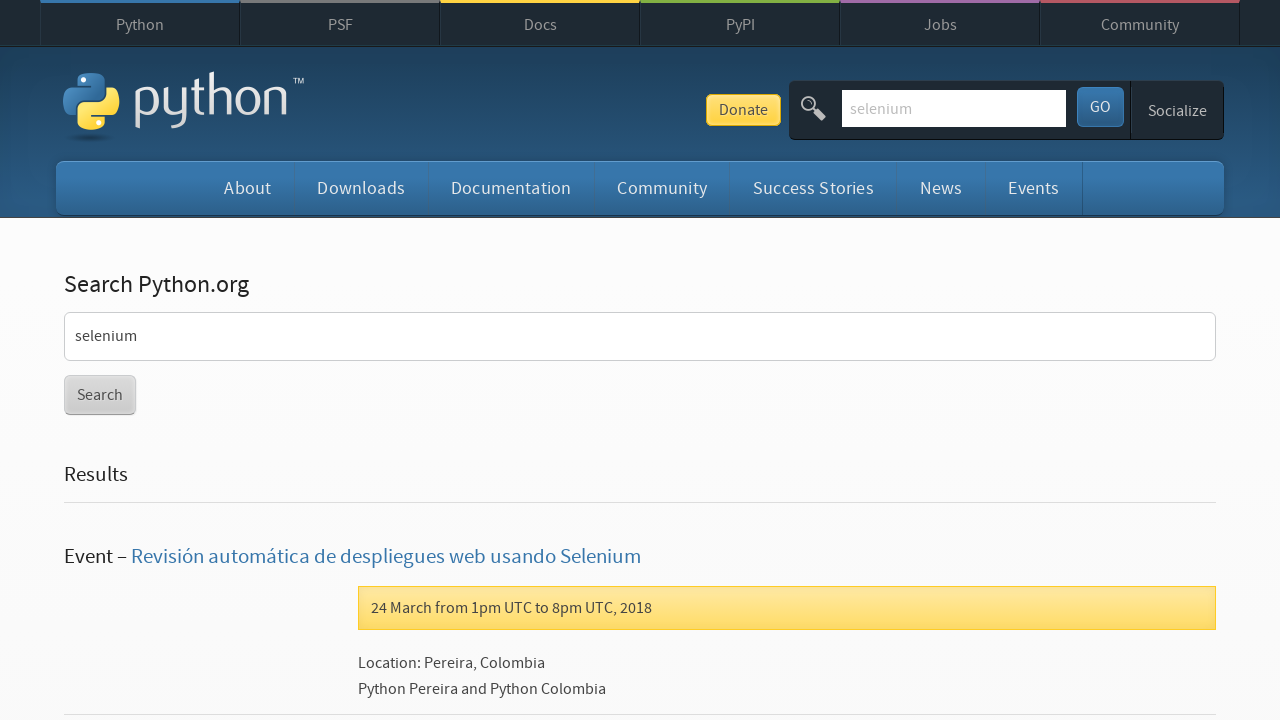

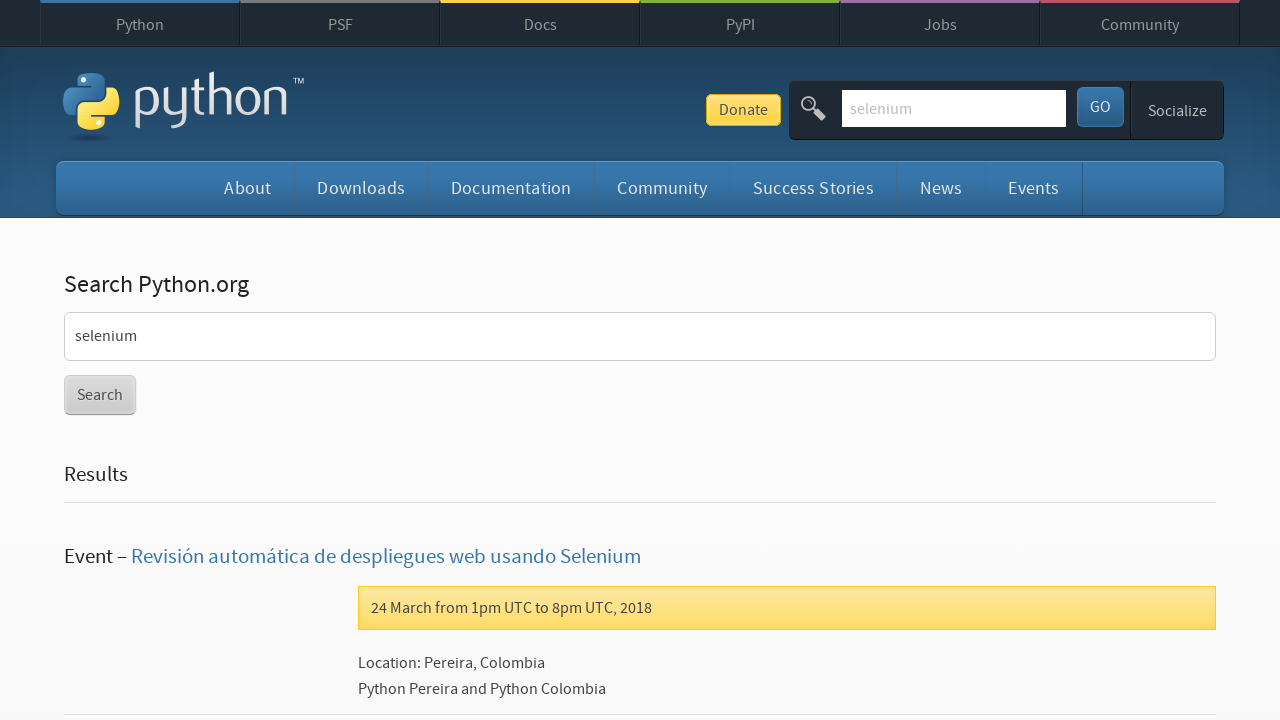